Tests clicking the home banner link that opens Selenium Training in a new tab, then switches to that tab and verifies the page title

Starting URL: https://demoqa.com/

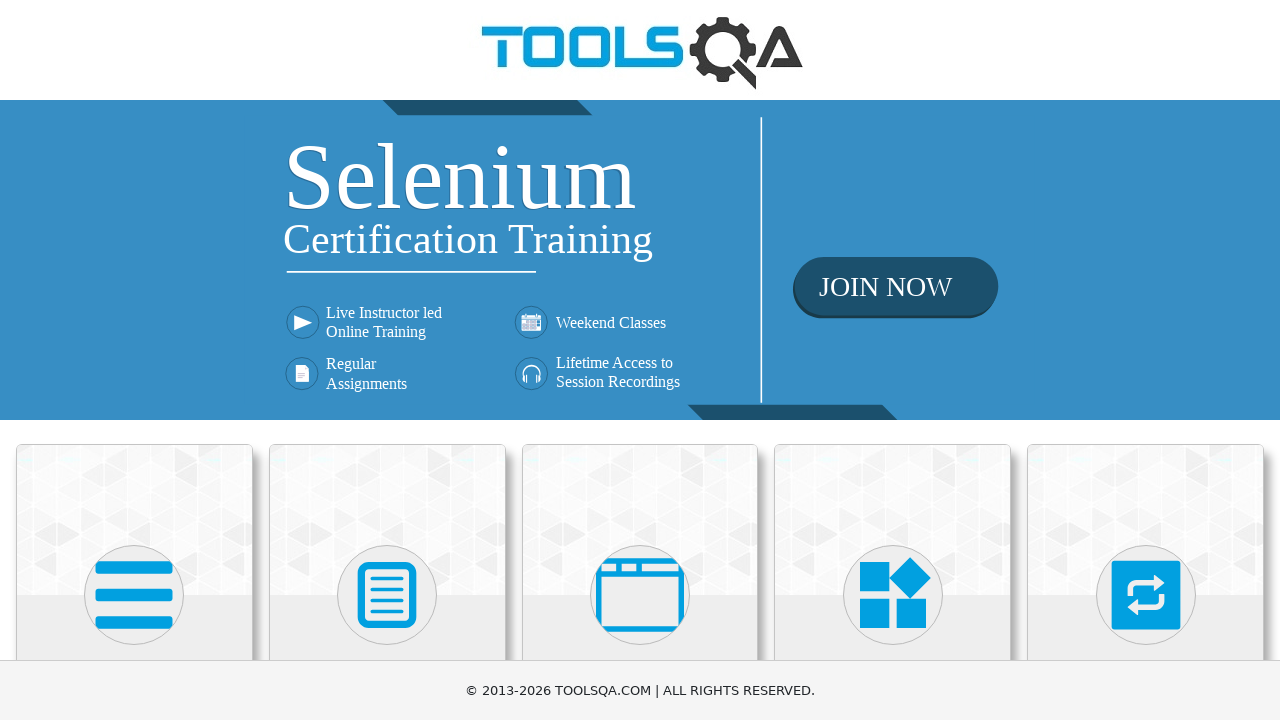

Clicked home banner link to open Selenium Training in new tab at (640, 260) on xpath=//div[@class='home-banner']/a
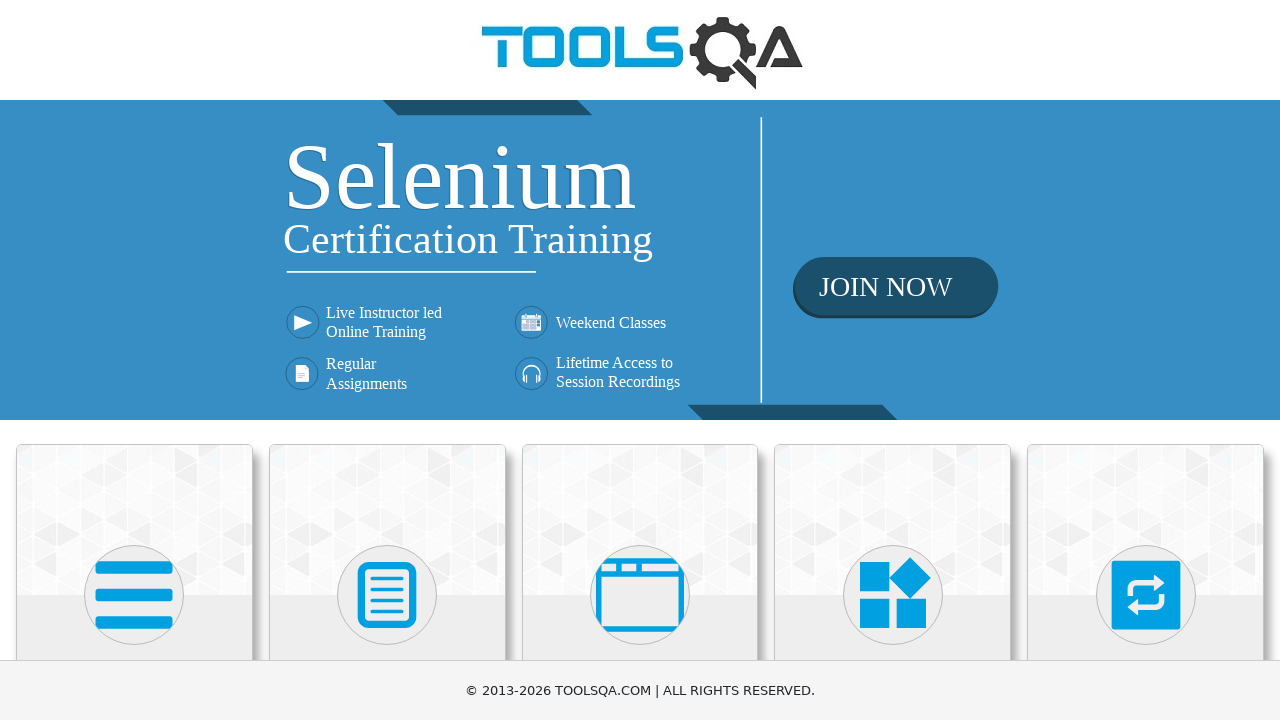

Captured new page object from context
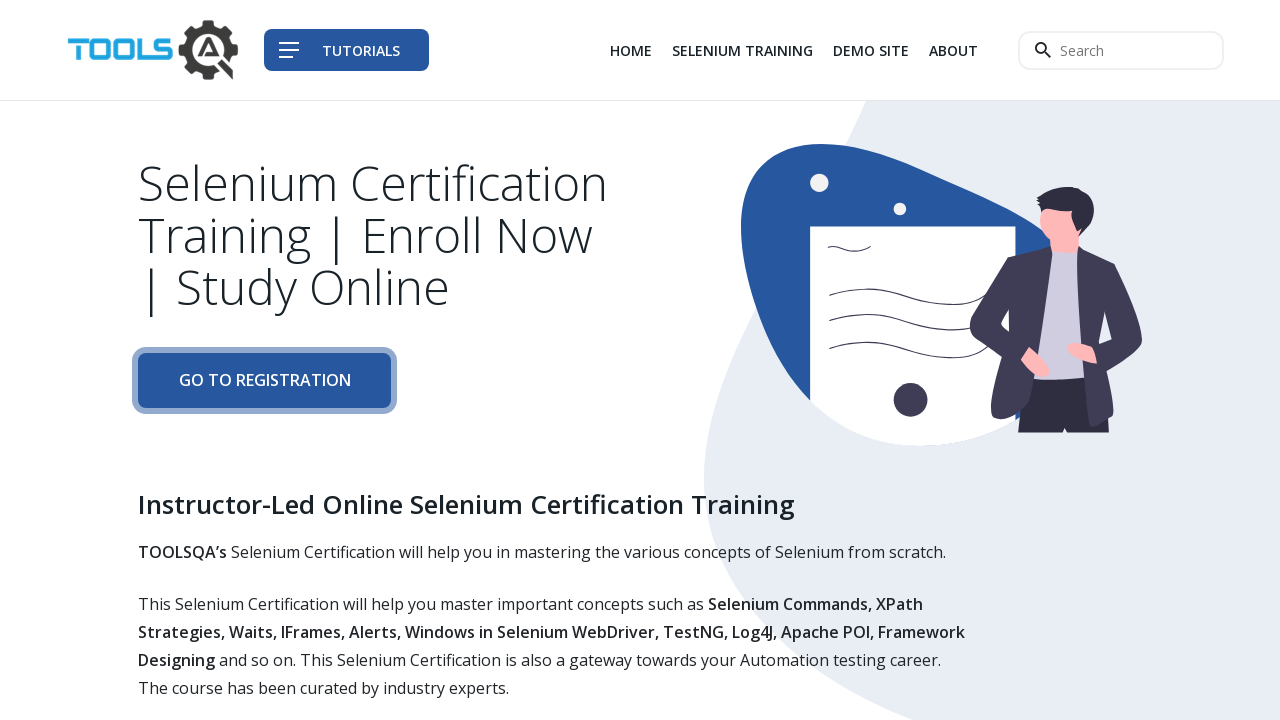

New page finished loading
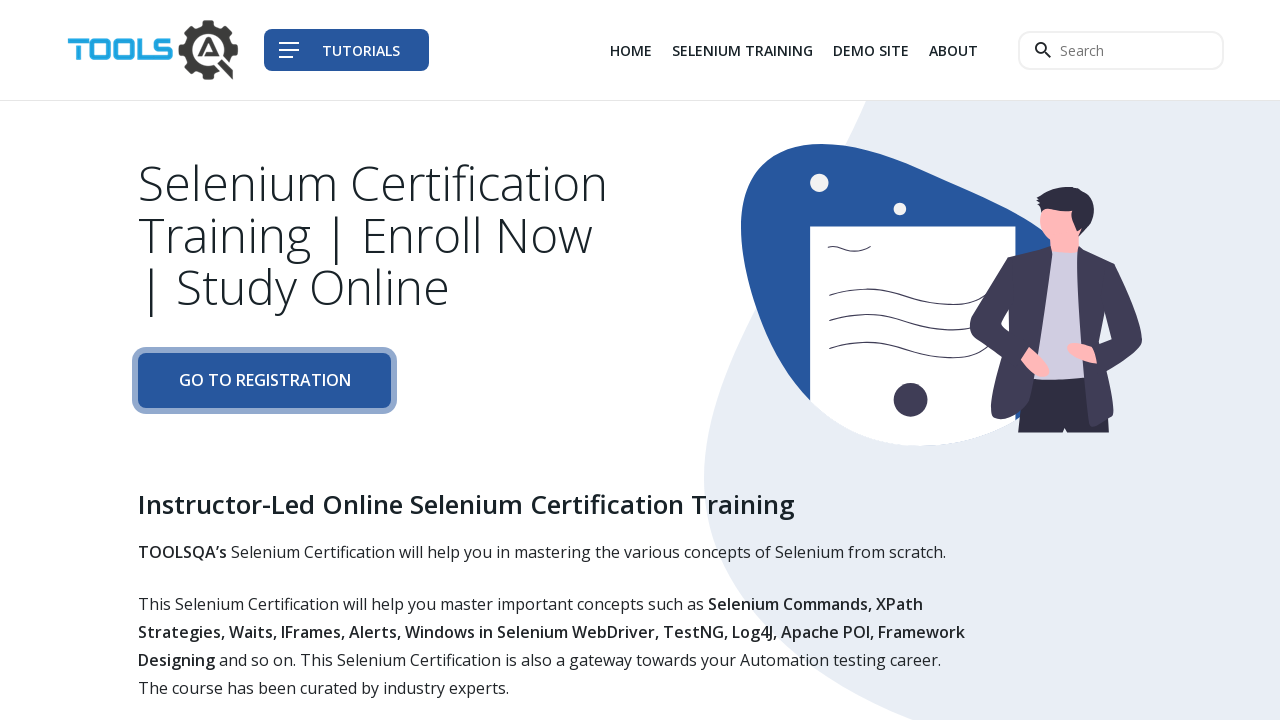

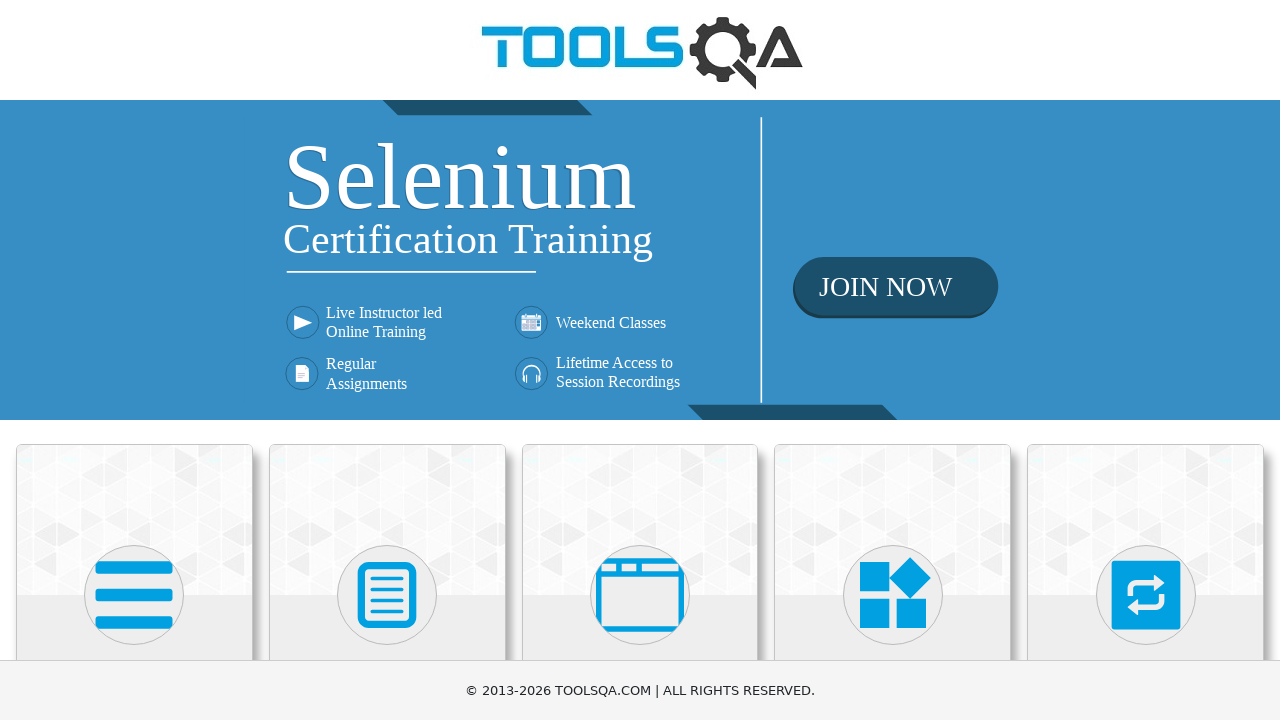